Opens a GitHub Pages website, maximizes the window, and locates an element with the class 'silly' to read its text content

Starting URL: https://esickert.github.io

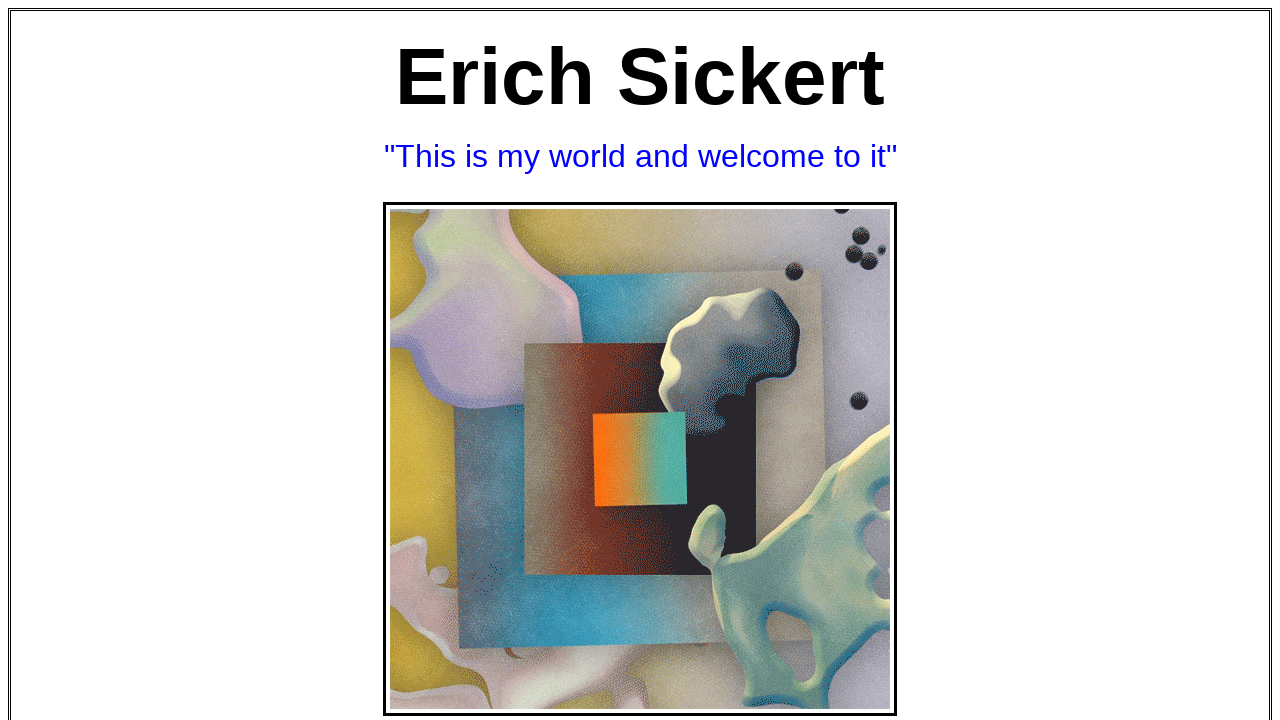

Navigated to GitHub Pages website at https://esickert.github.io
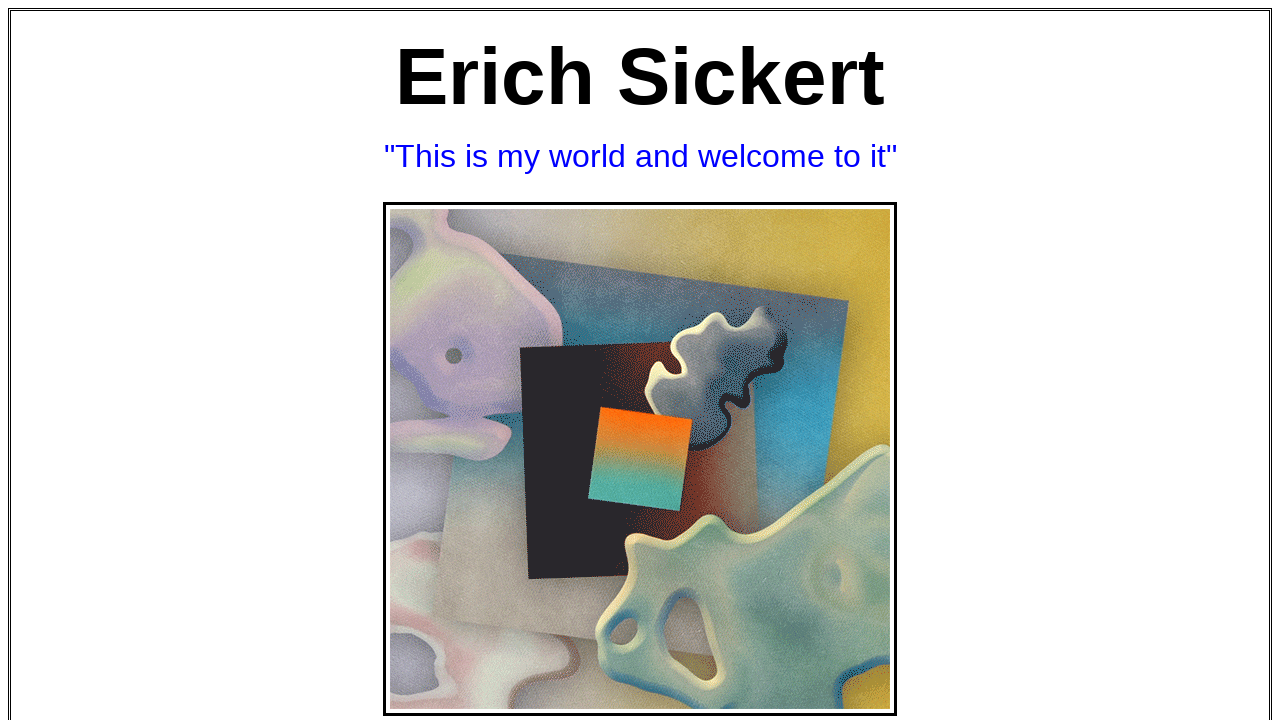

Maximized browser window to 1920x1080
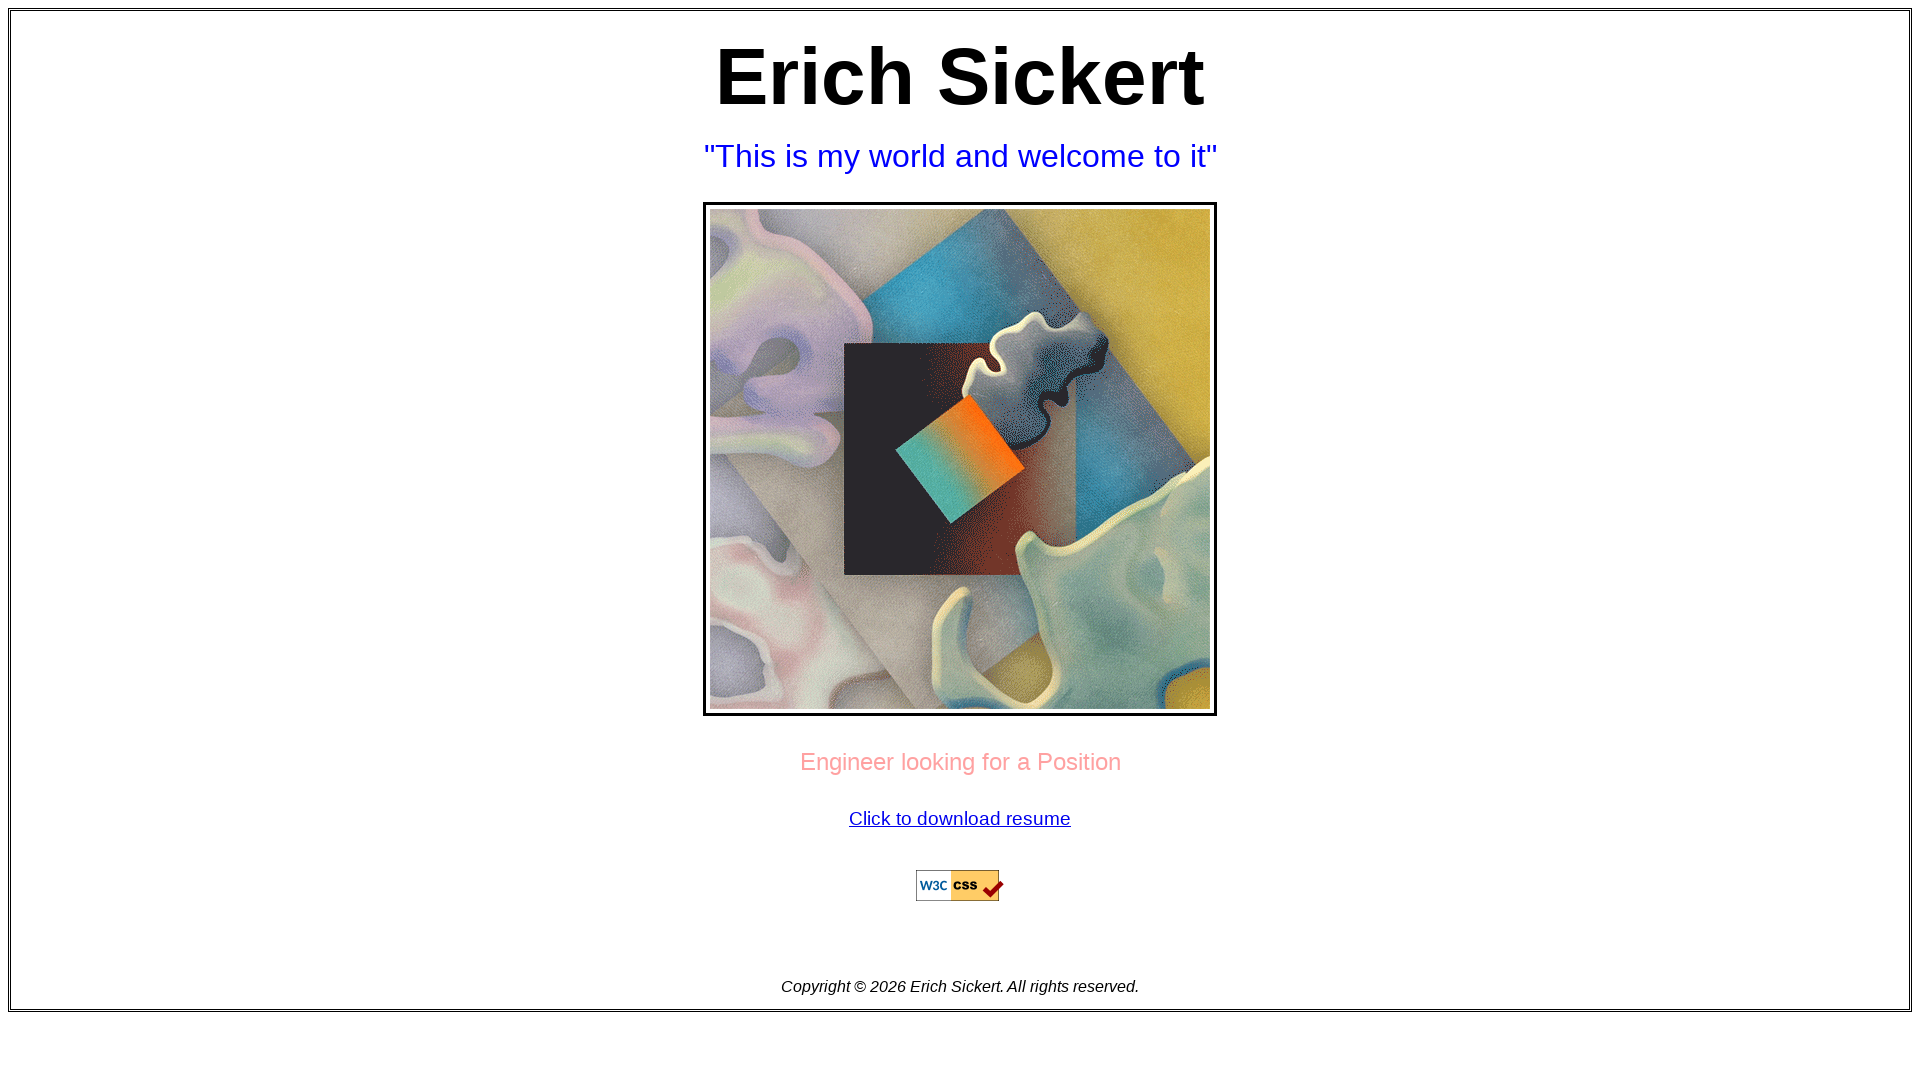

Located and waited for element with class 'silly' to appear
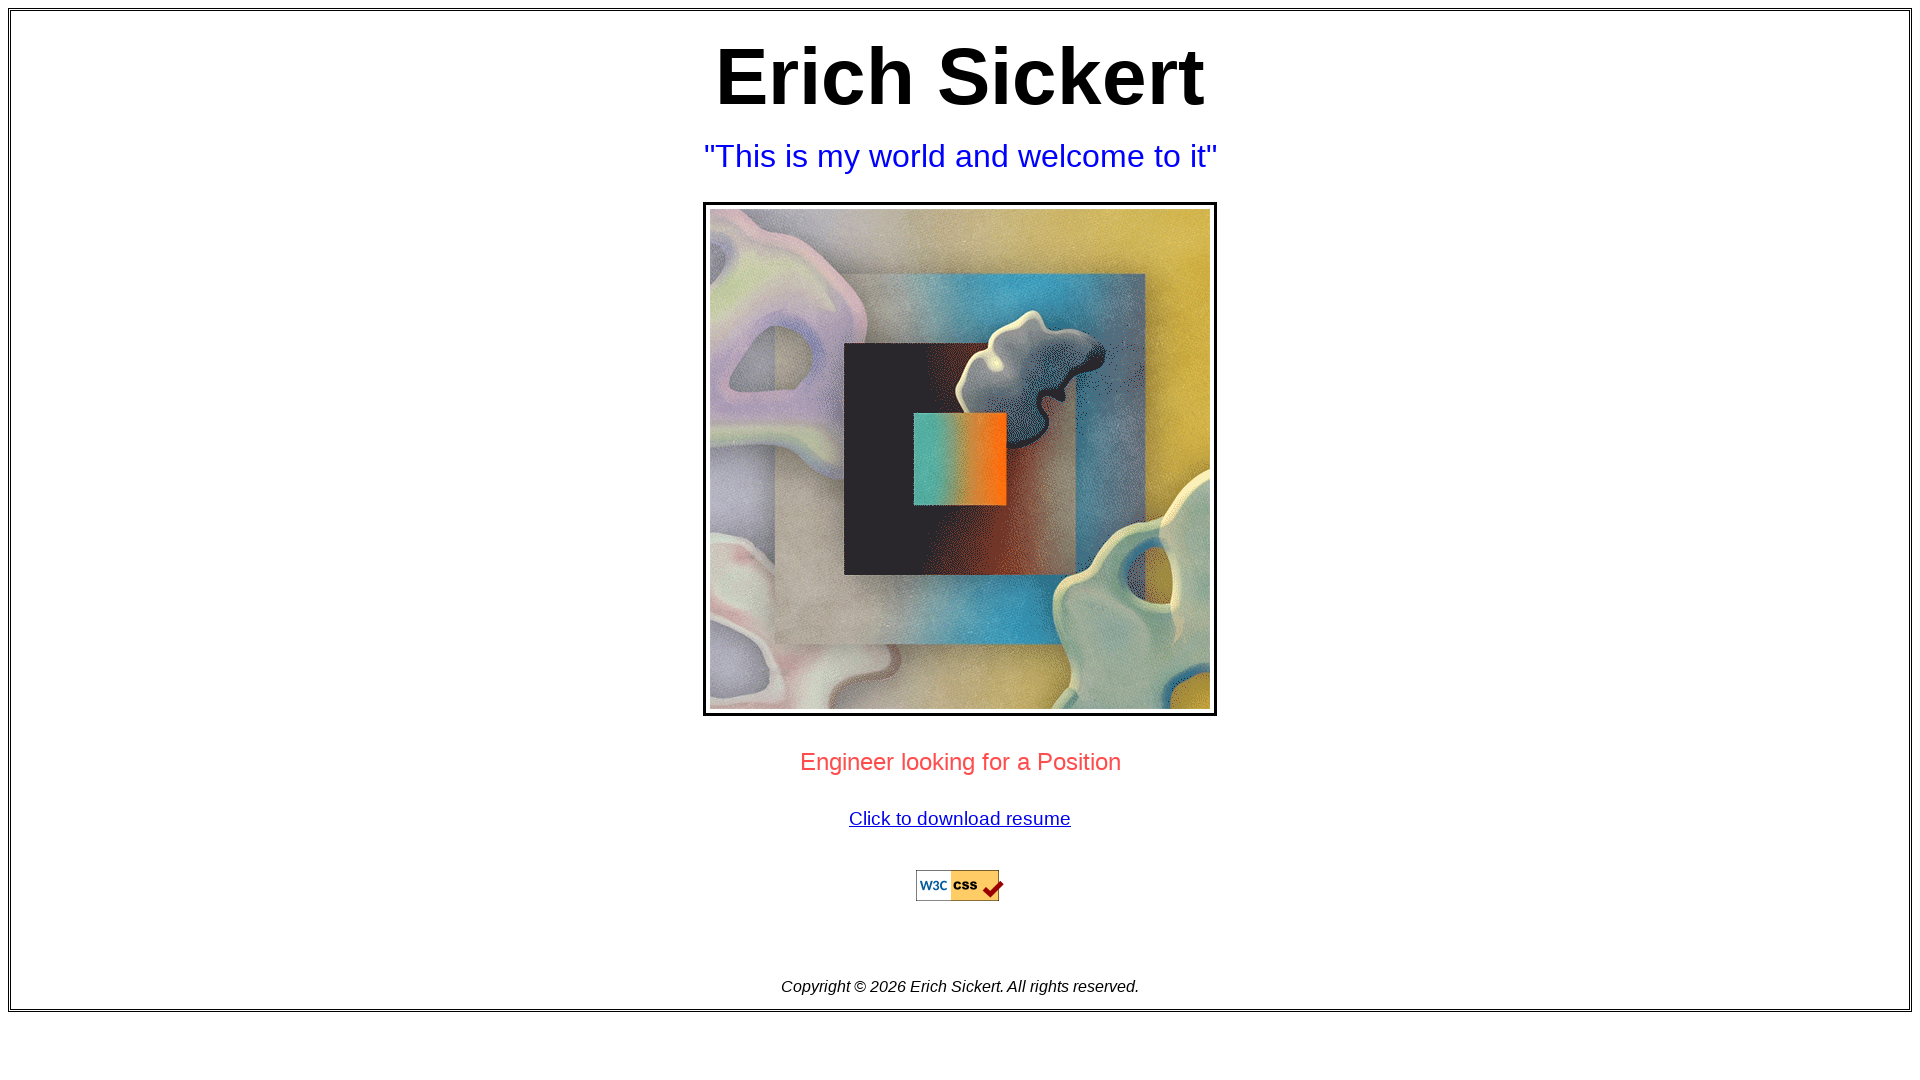

Retrieved text content from 'silly' element: Erich Sickert
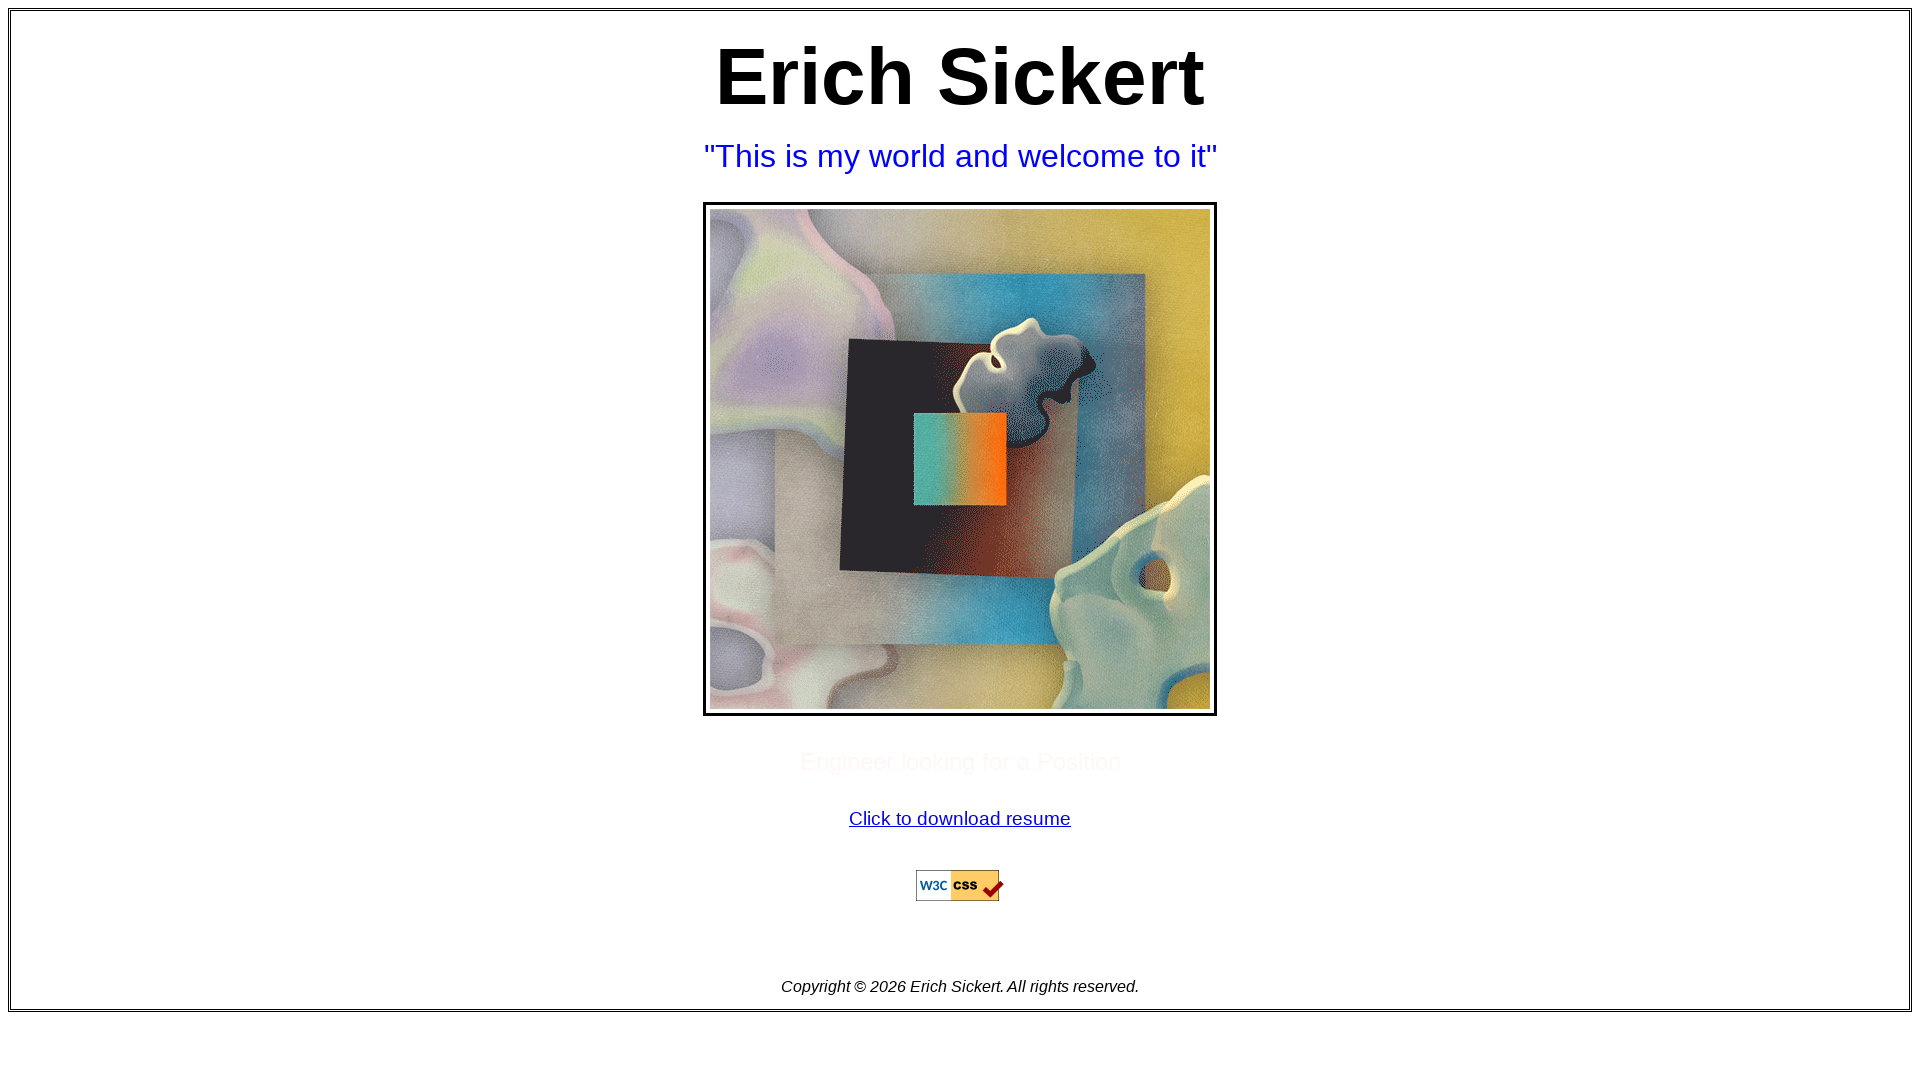

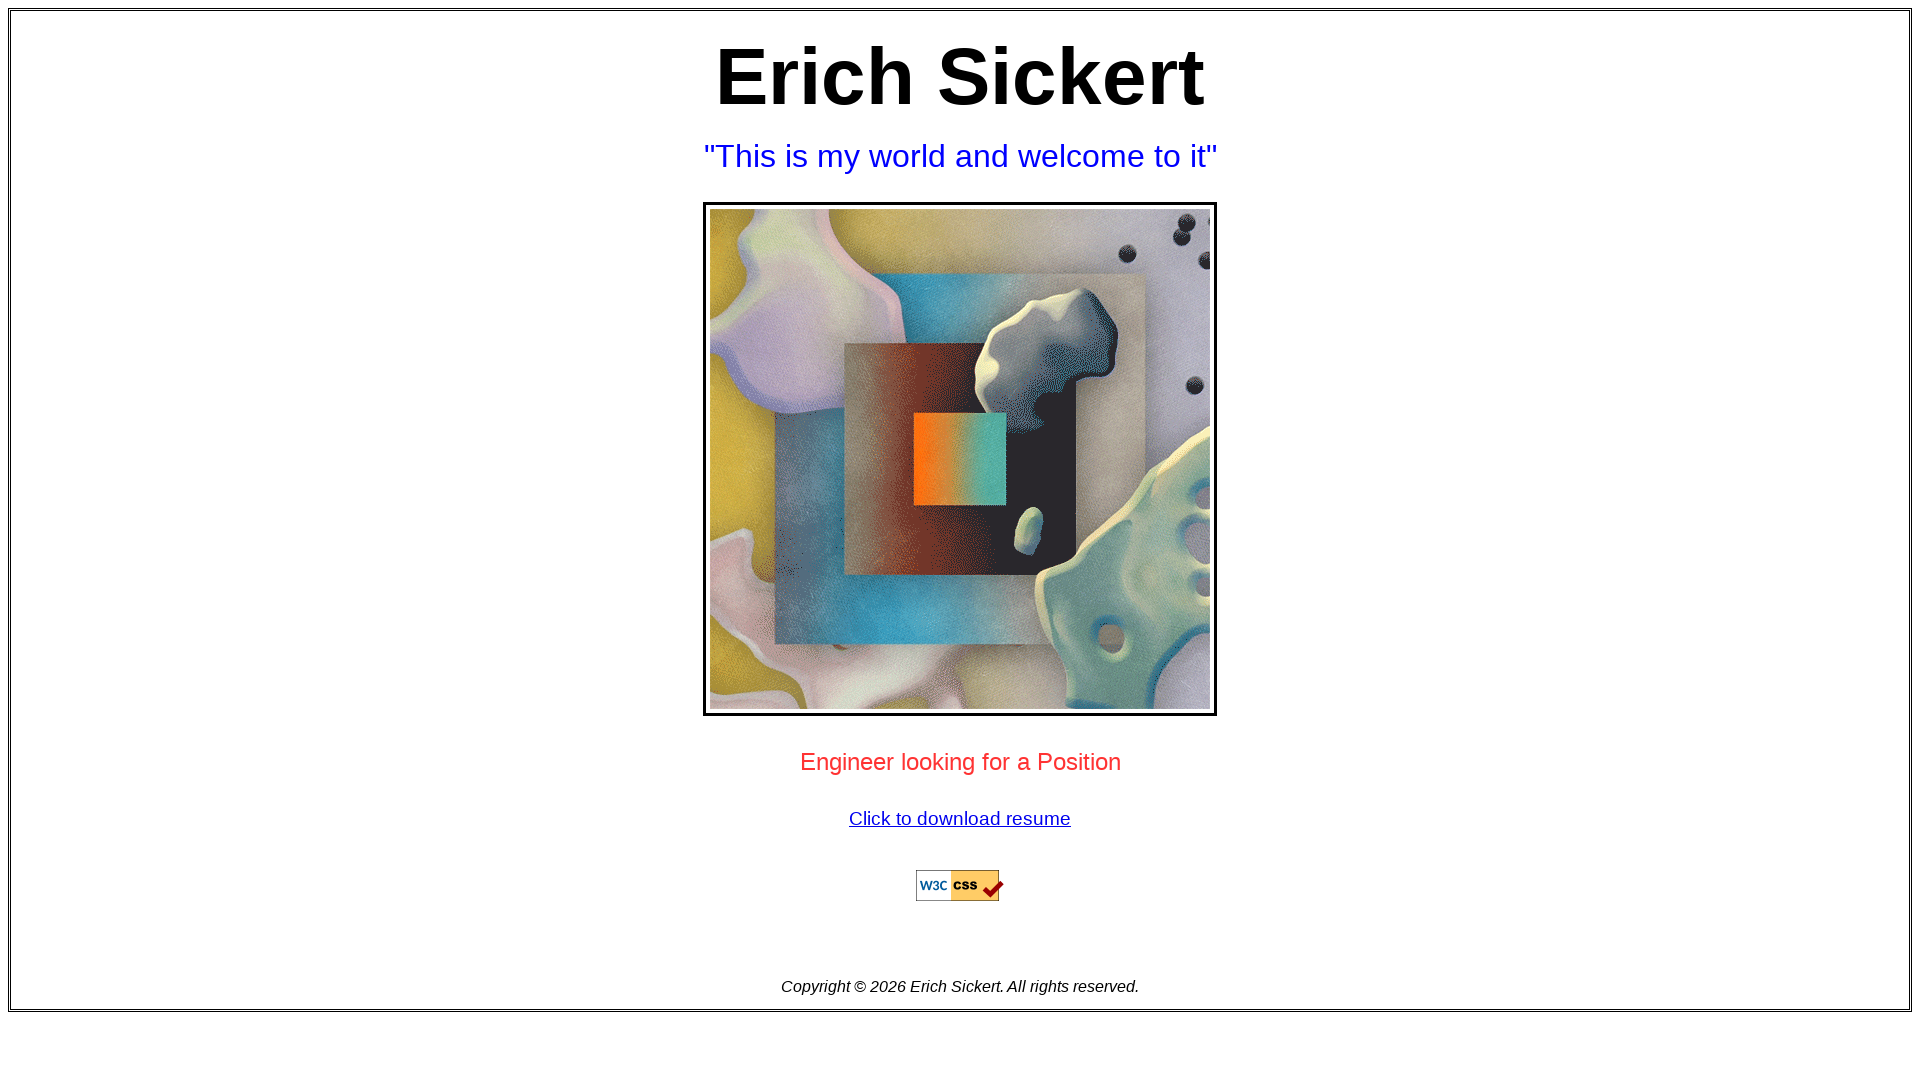